Tests the search functionality on python.org by entering "pycon" in the search box and submitting the search form to verify results are returned.

Starting URL: http://www.python.org

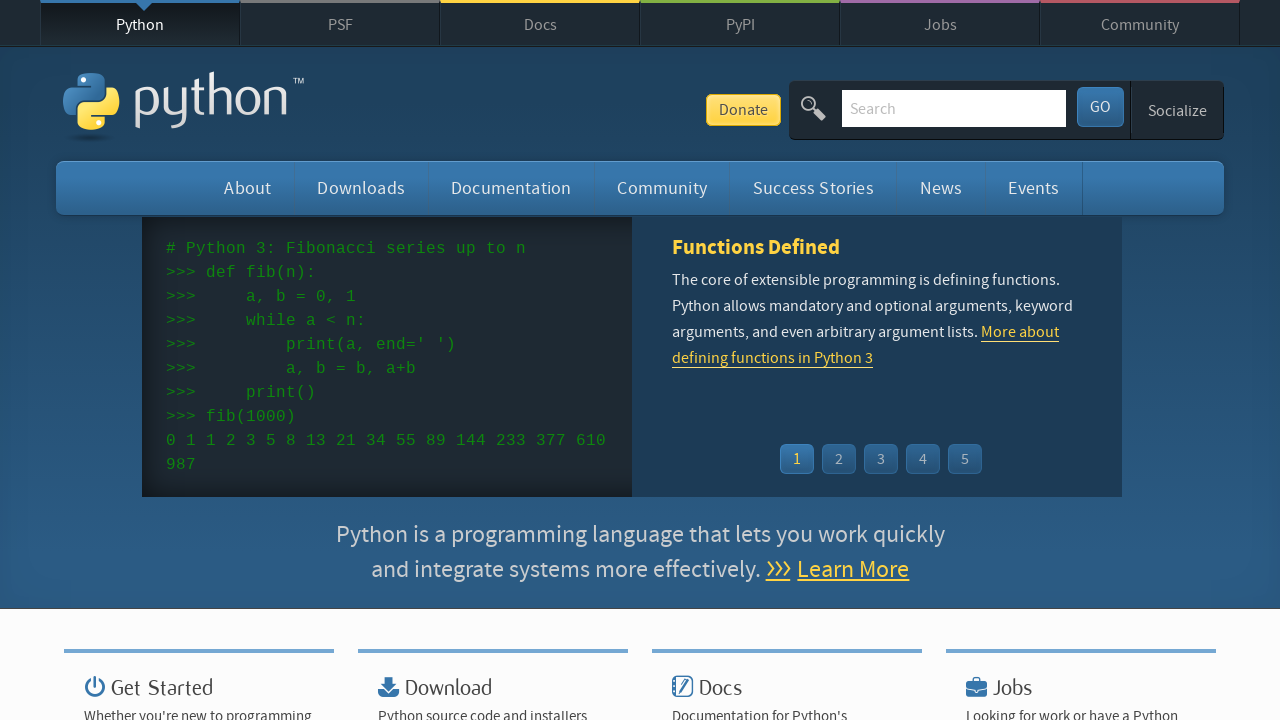

Filled search box with 'pycon' on input[name='q']
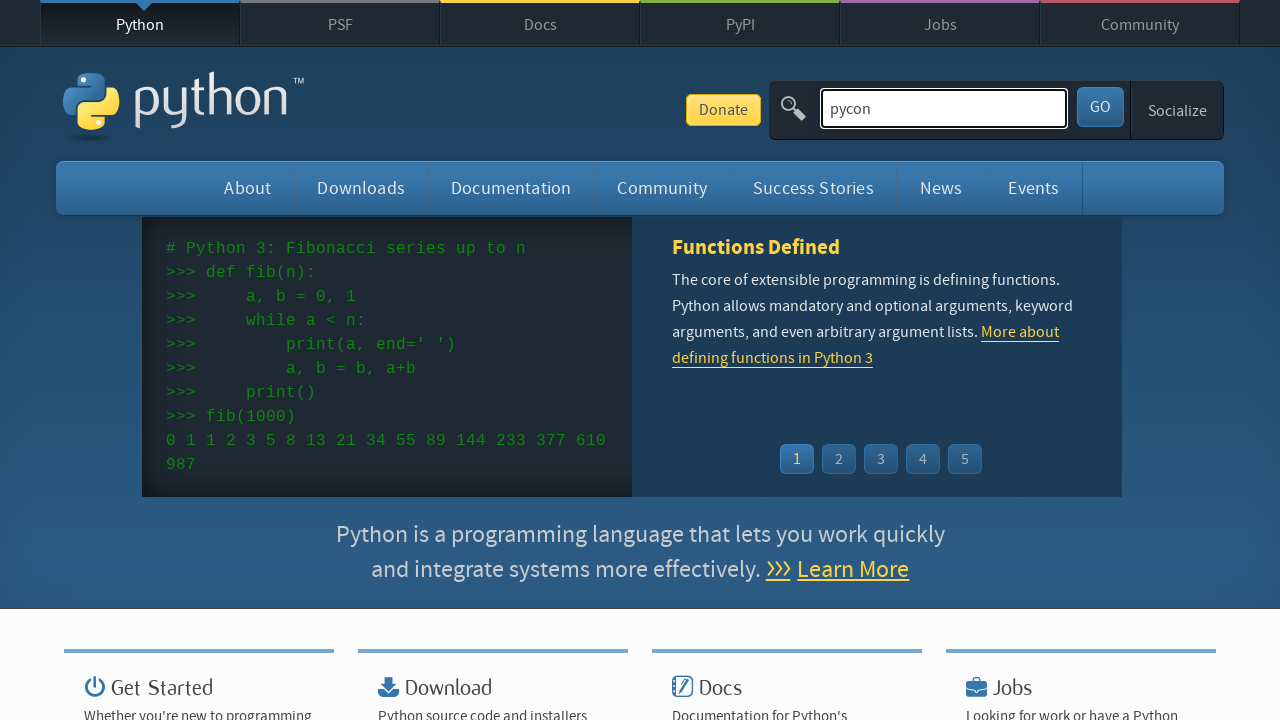

Pressed Enter to submit search form on input[name='q']
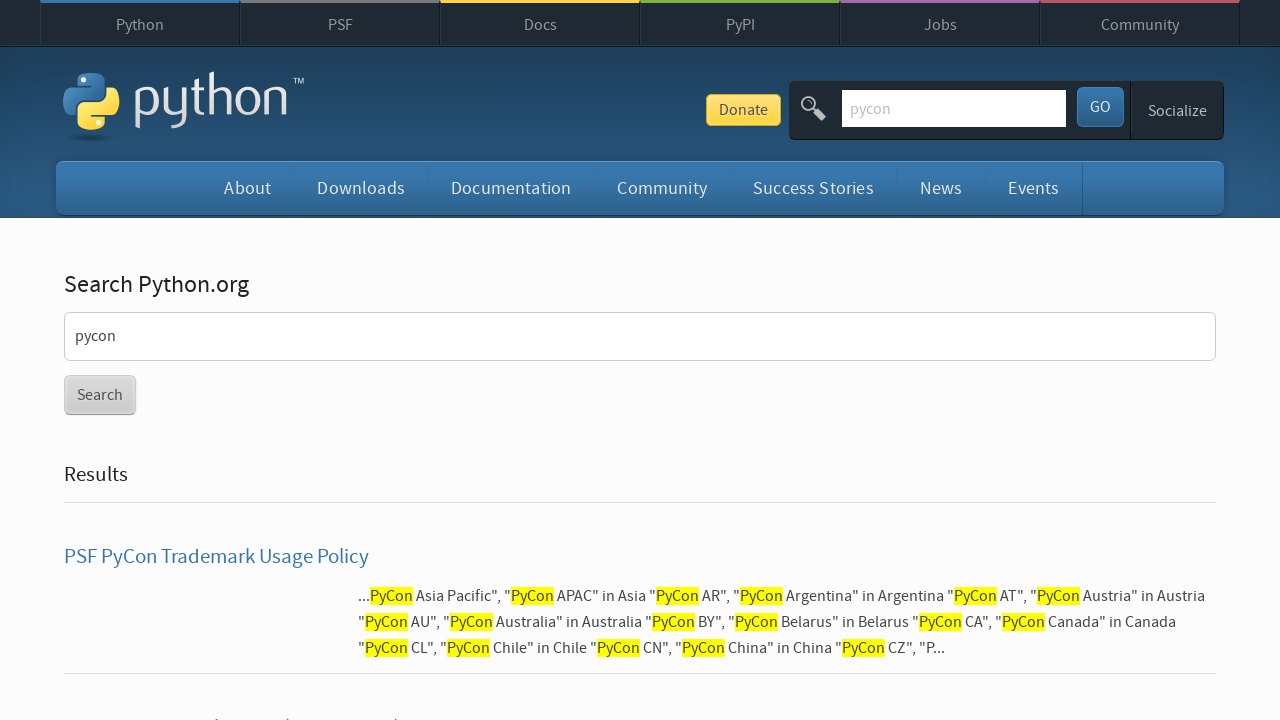

Search results page loaded
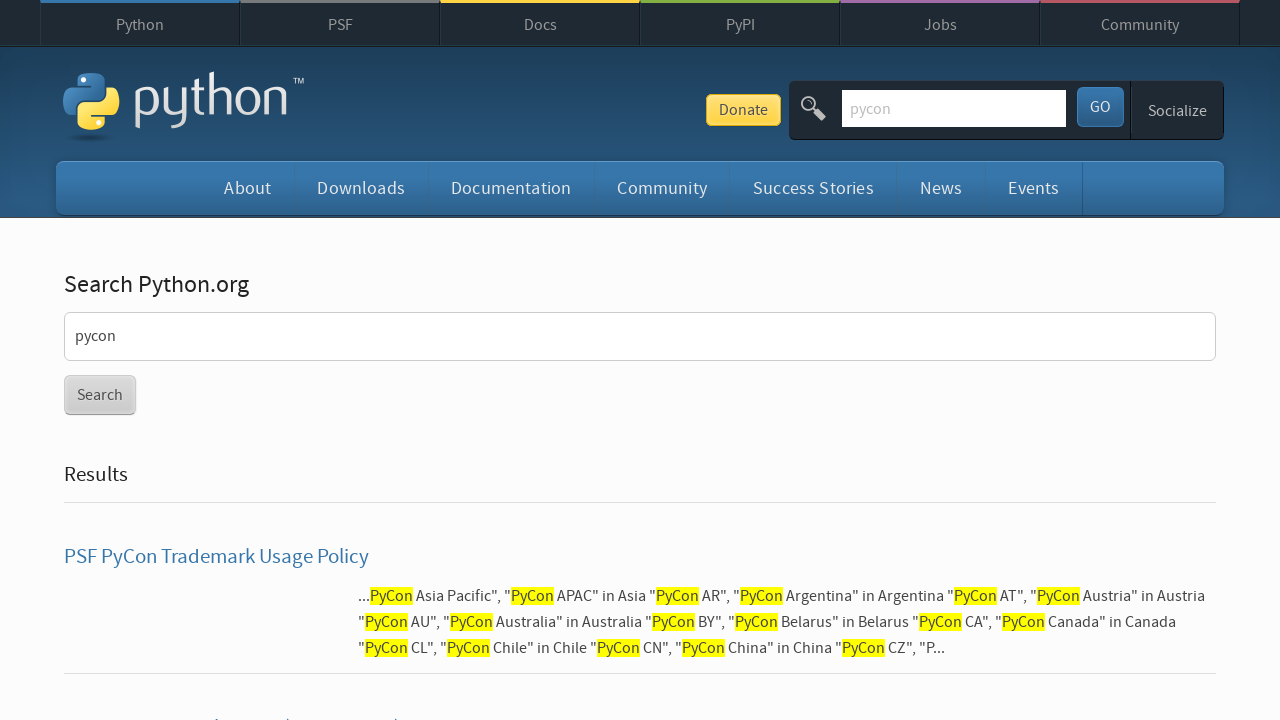

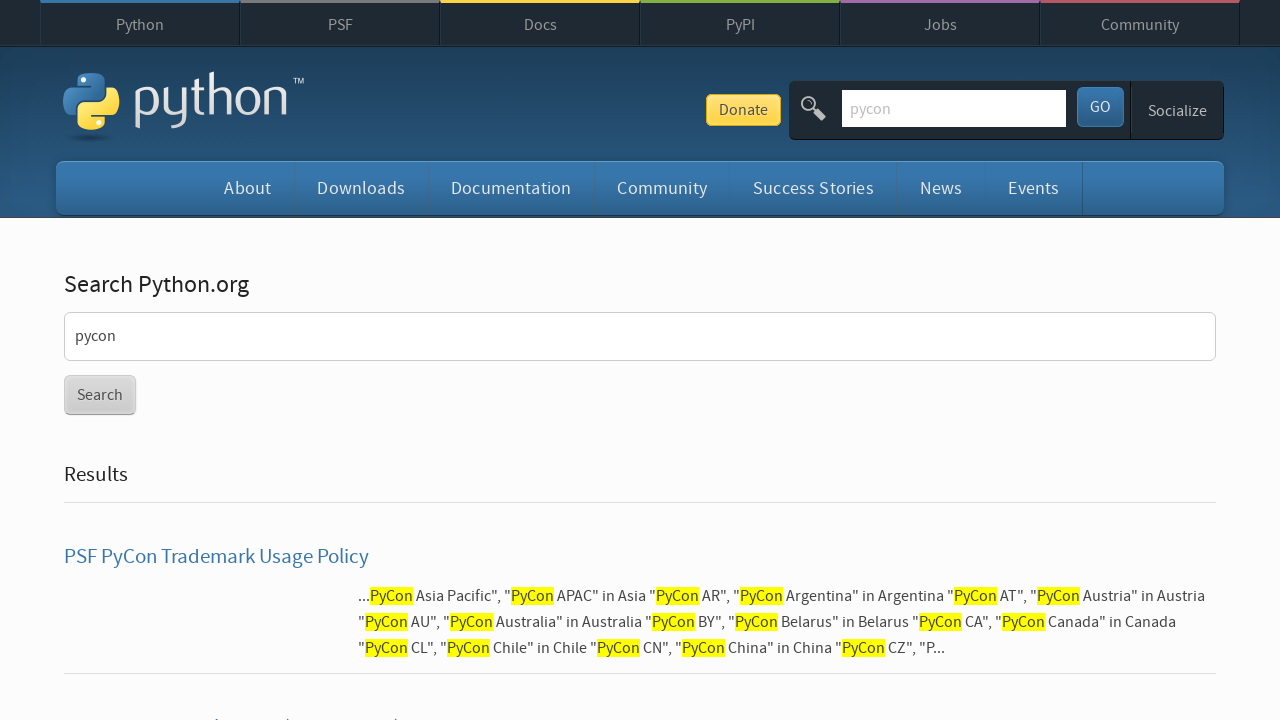